Tests the actiTIME free trial sign-up flow by clicking the "Try actiTIME for Free" link and filling out the registration form with name, email, and company information.

Starting URL: https://www.actitime.com/

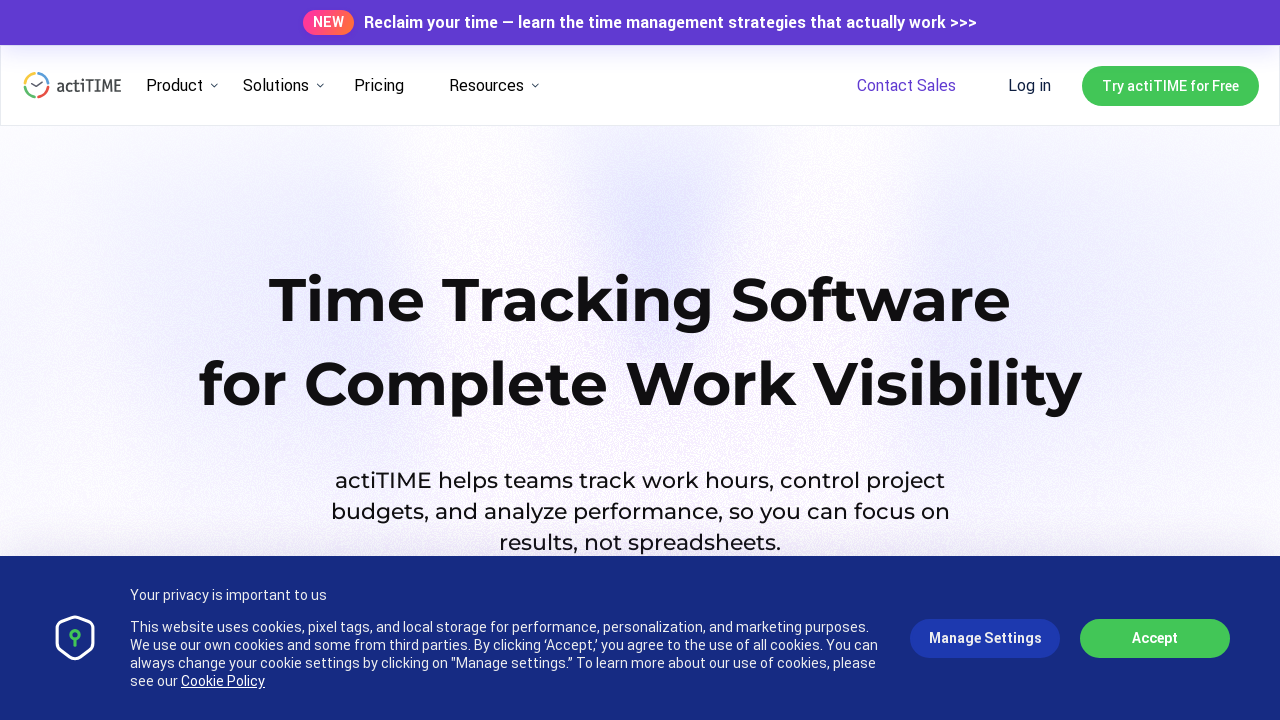

Clicked 'Try actiTIME for Free' link at (1170, 86) on text=Try actiTIME for Free
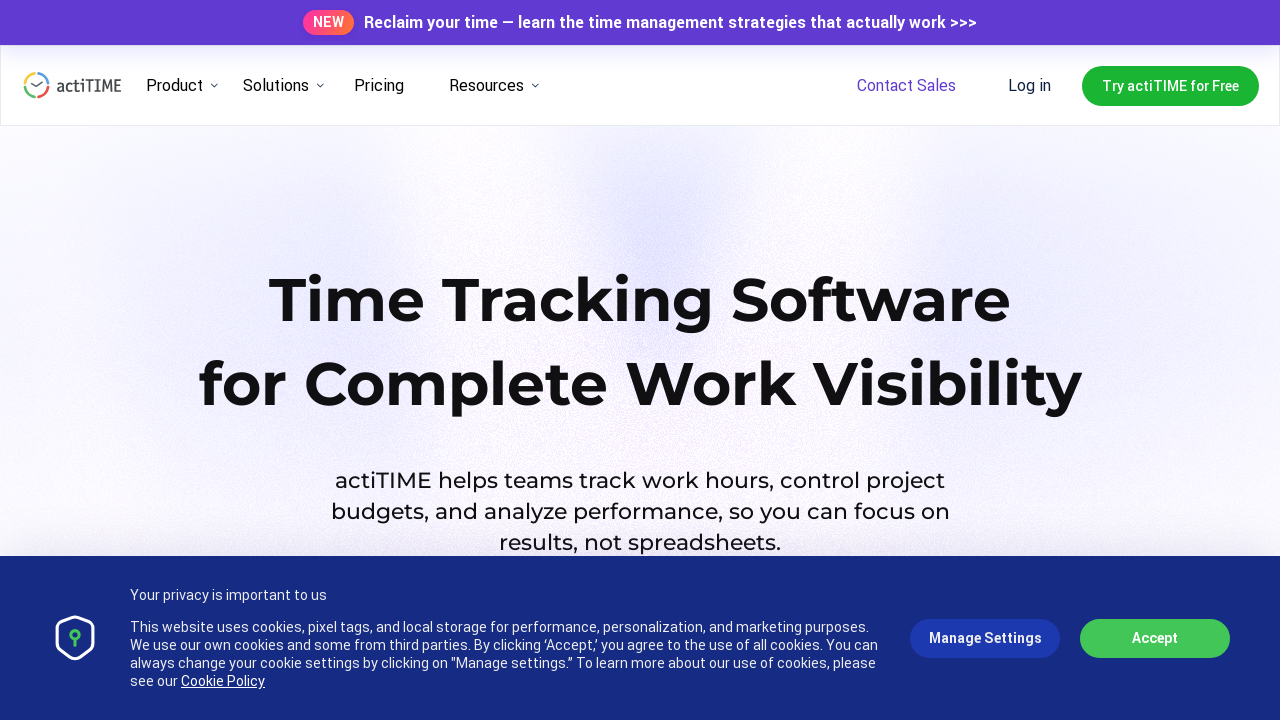

Registration form loaded and FirstName field is visible
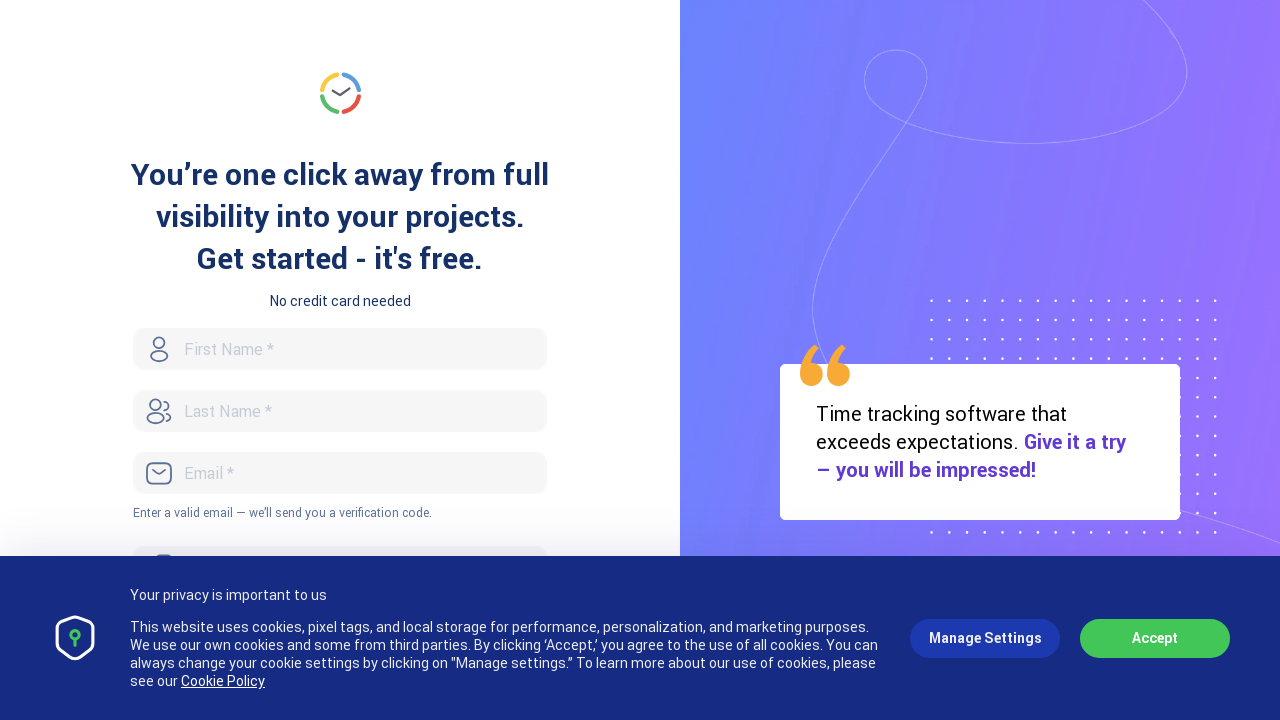

Filled FirstName field with 'Michael' on #FirstName
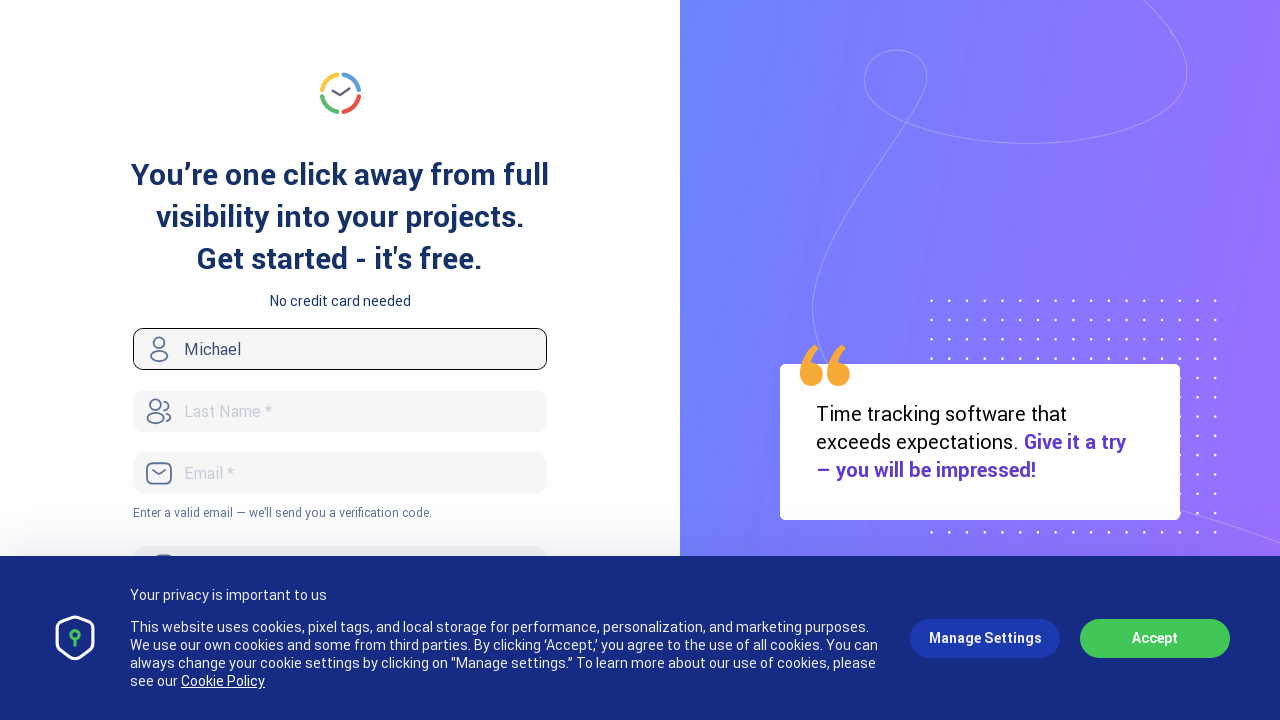

Filled LastName field with 'Johnson' on #LastName
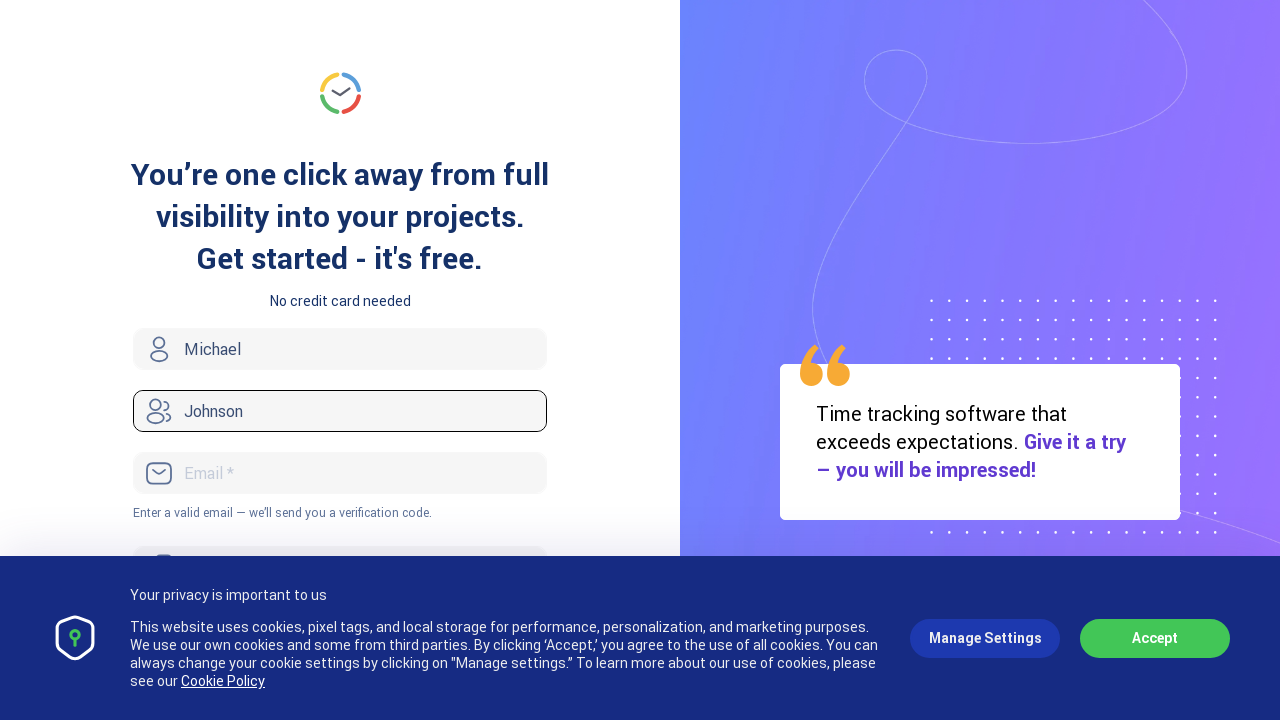

Filled Email field with 'michael.johnson847@example.com' on #Email
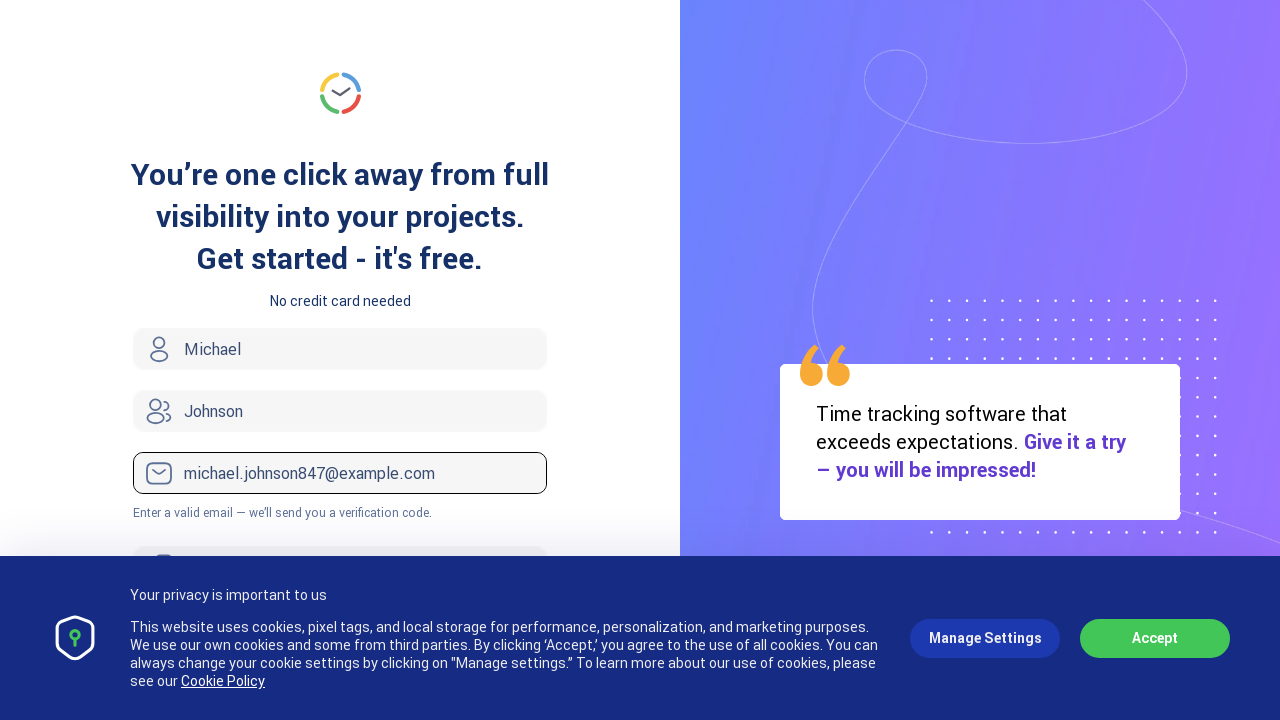

Filled Company field with 'Acme Solutions' on #Company
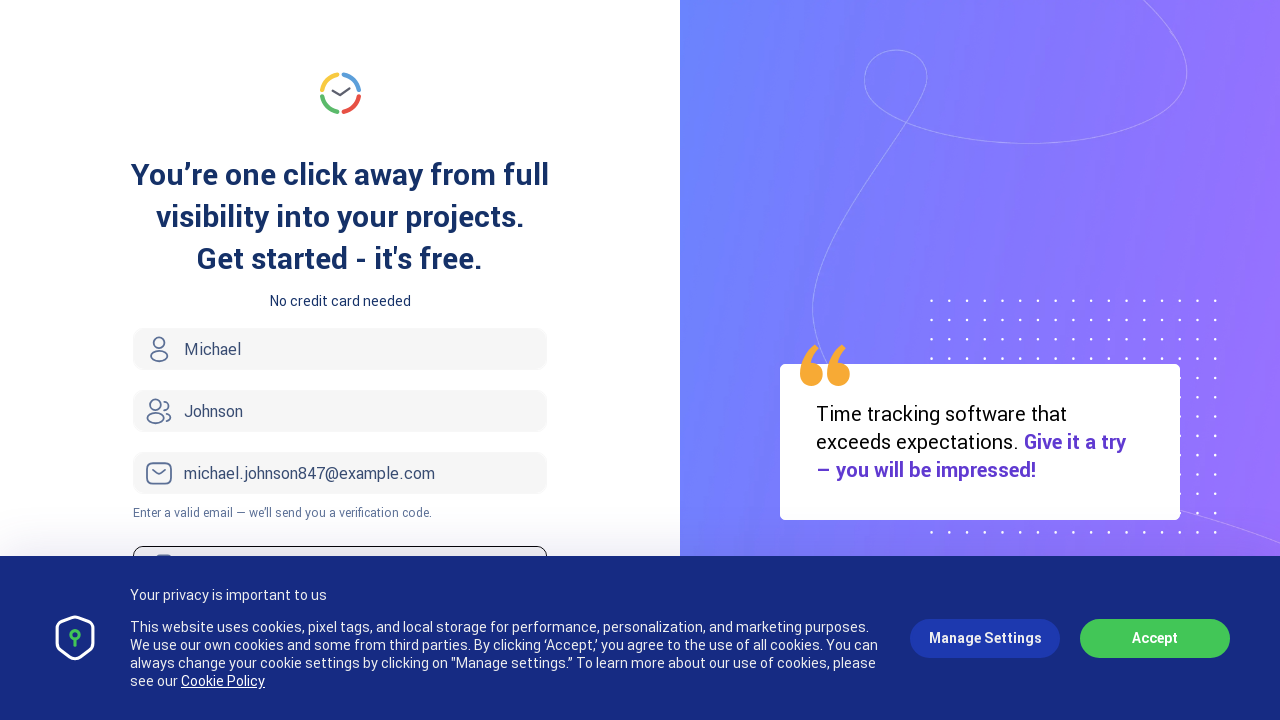

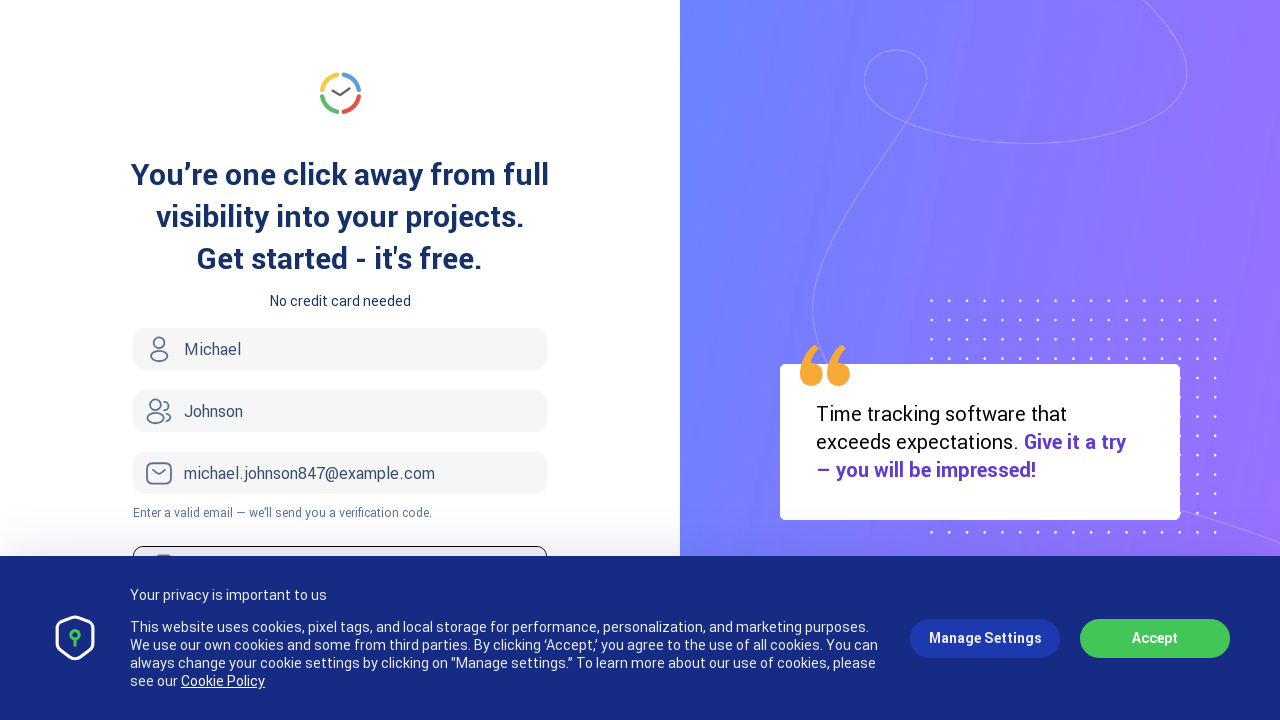